Fills out a comprehensive practice form including personal details, date of birth, subjects, hobbies, file upload, address, state/city dropdowns, and submits the form to verify successful submission.

Starting URL: https://demoqa.com/automation-practice-form

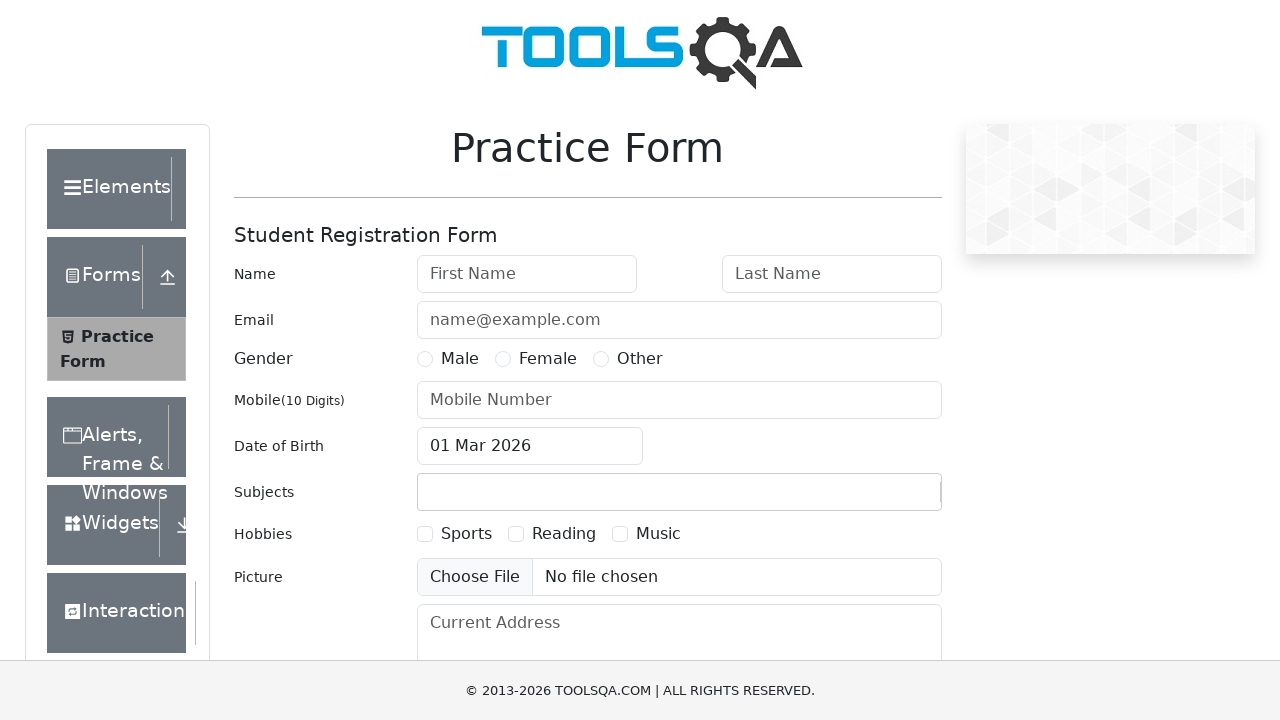

Filled first name field with 'Marcus' on input[id="firstName"]
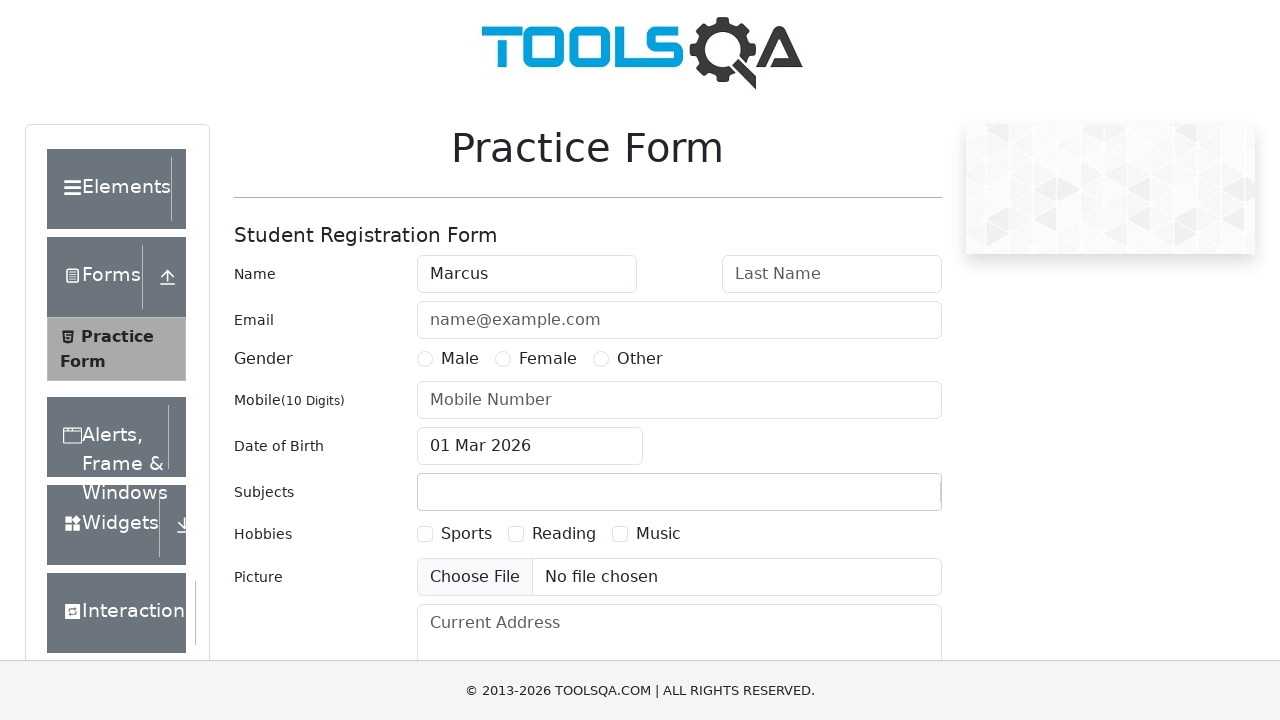

Filled last name field with 'Thompson' on input[id="lastName"]
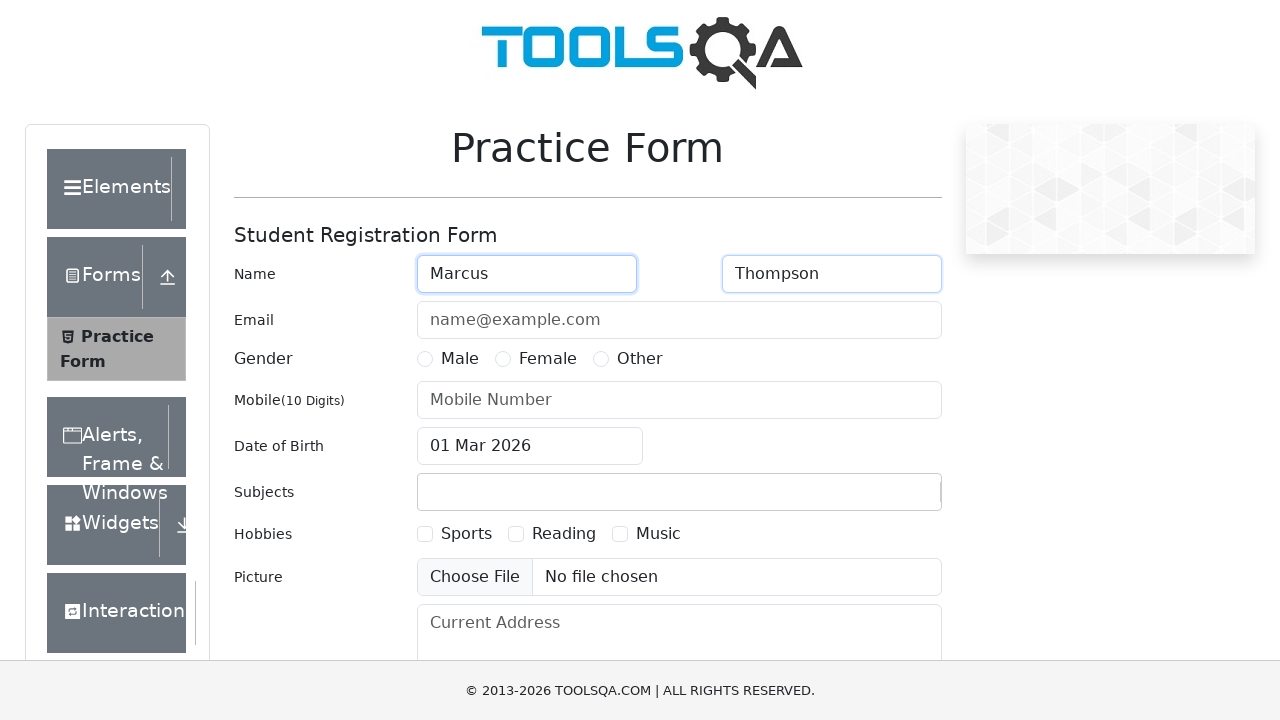

Filled email field with 'marcus.thompson@example.com' on input[id="userEmail"]
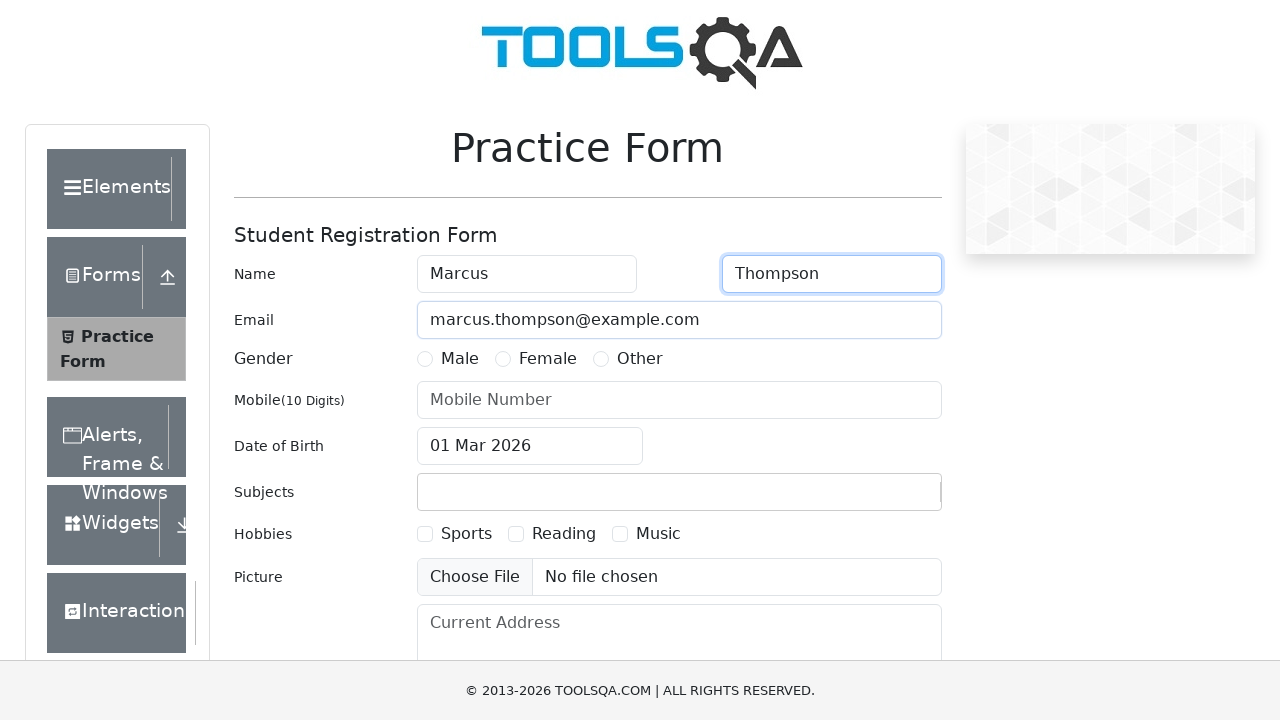

Selected gender (Male) at (460, 359) on label[for="gender-radio-1"]
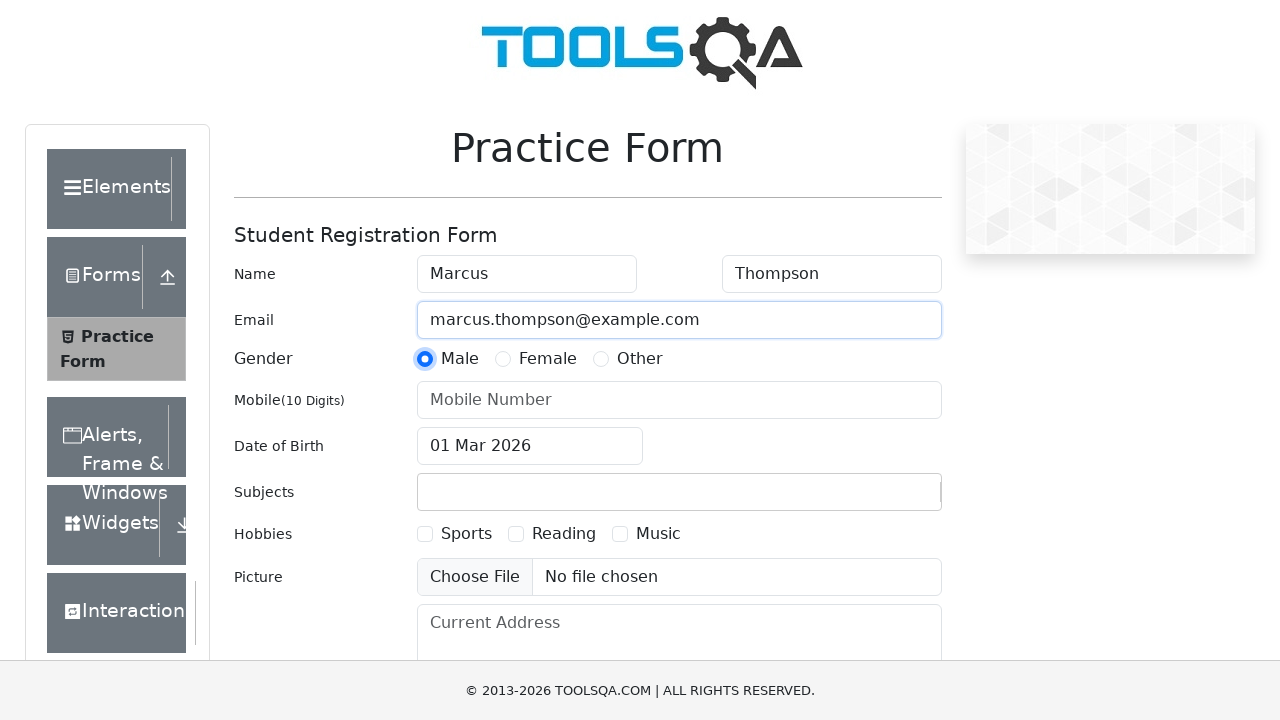

Filled mobile number with '9876543210' on input[id="userNumber"]
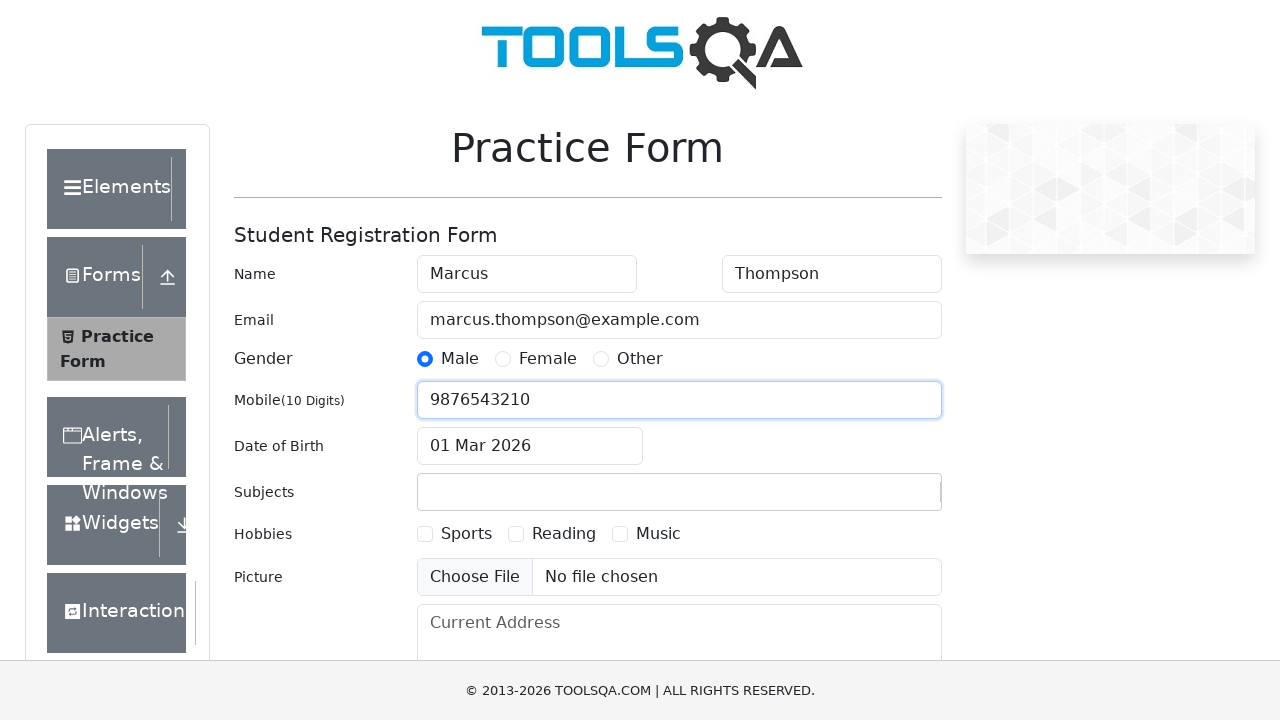

Clicked date of birth field to open date picker at (530, 446) on input[id="dateOfBirthInput"]
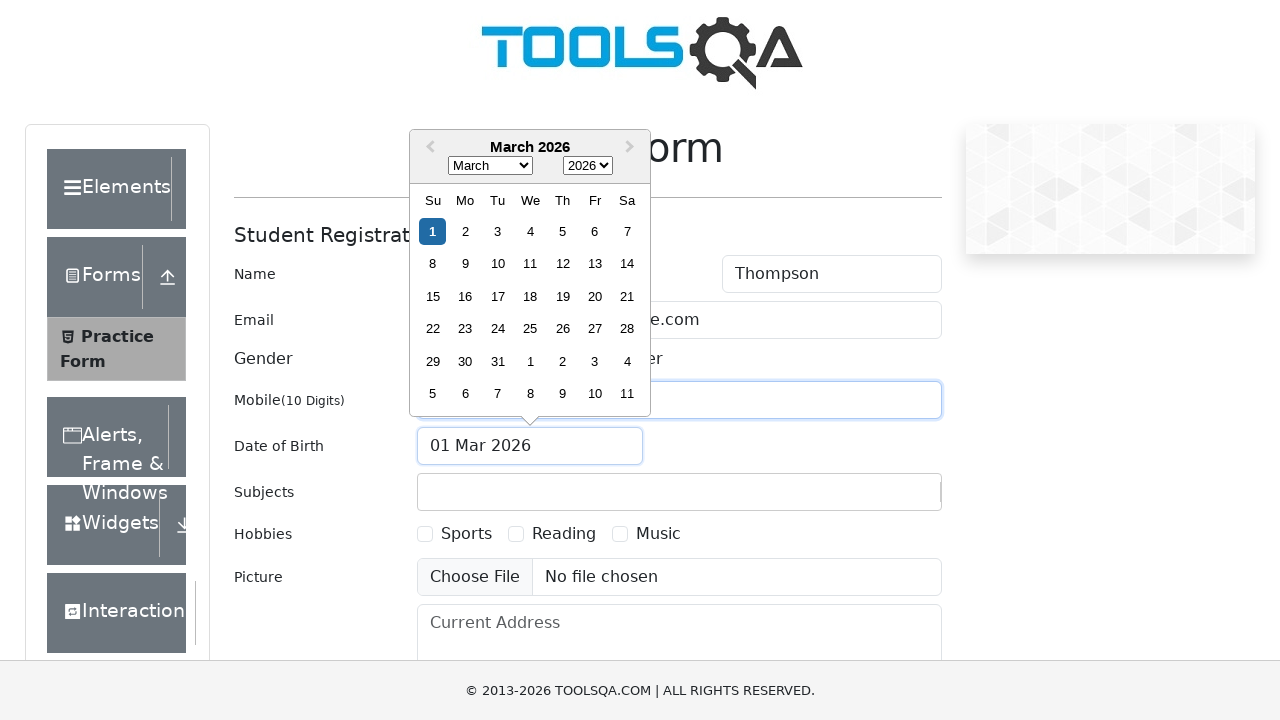

Selected year 1992 from date picker on .react-datepicker__year-select
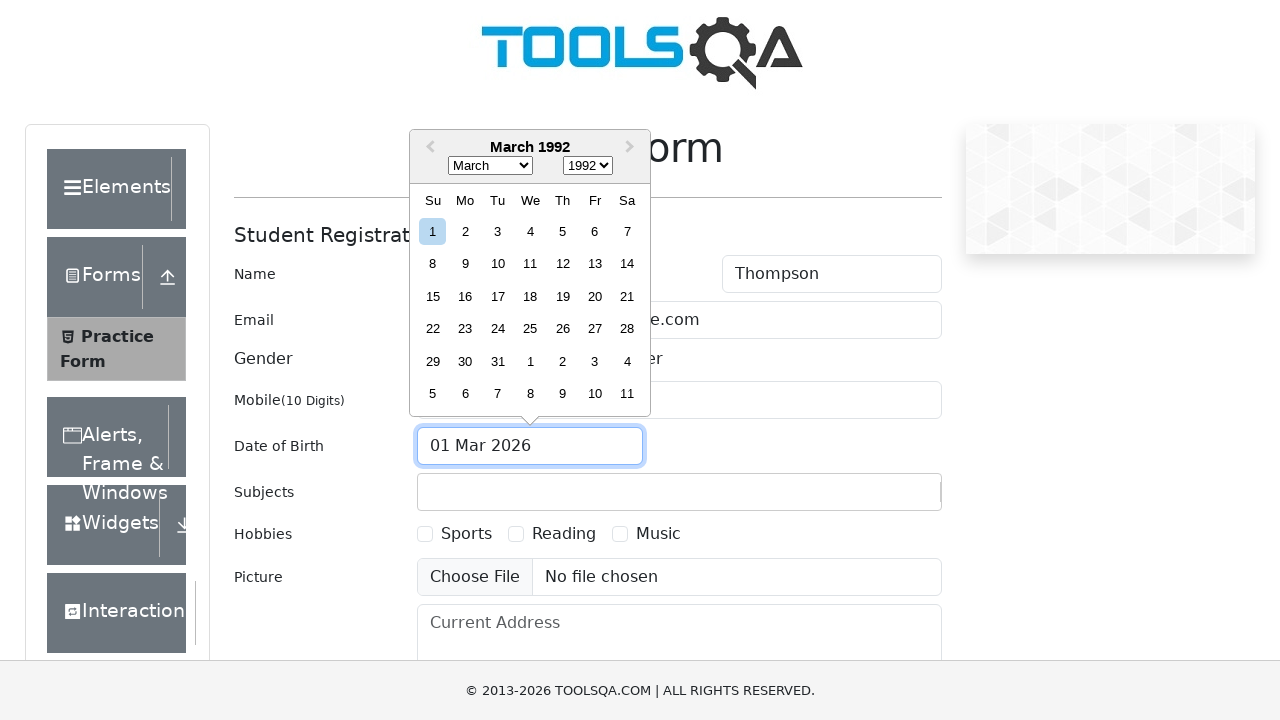

Selected month April (3) from date picker on .react-datepicker__month-select
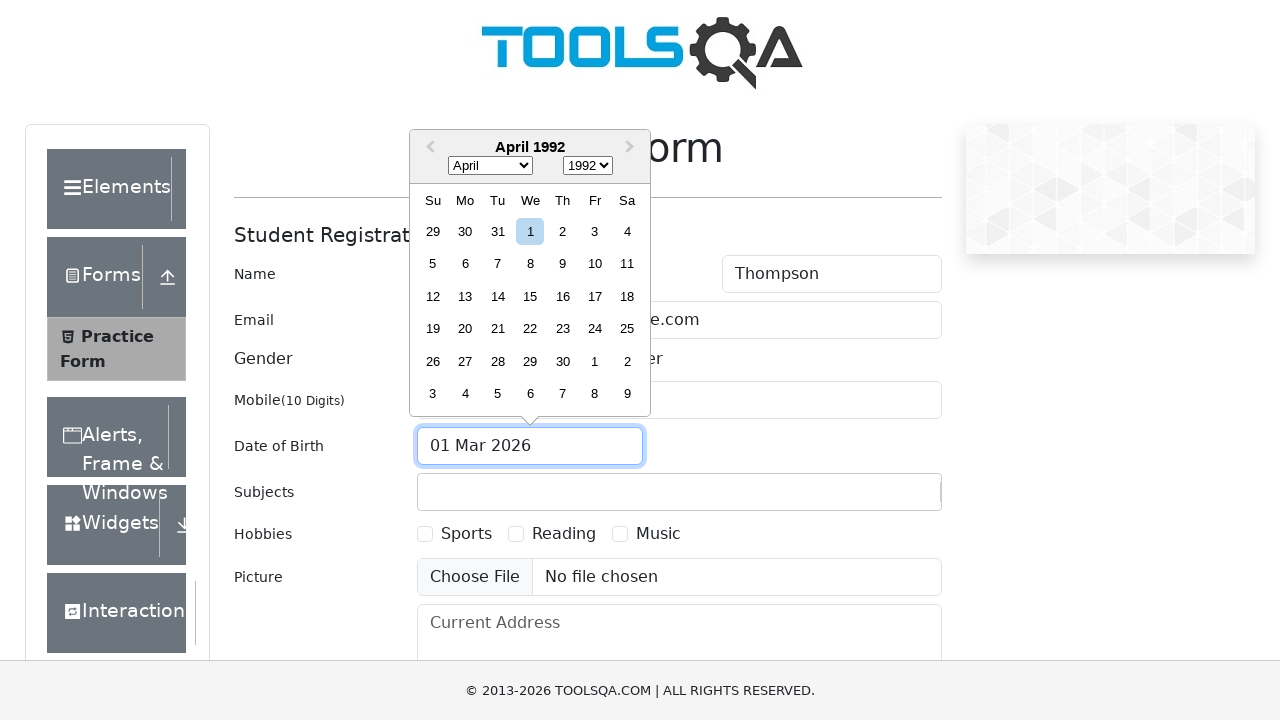

Selected day 20 from date picker at (465, 329) on .react-datepicker__day--020
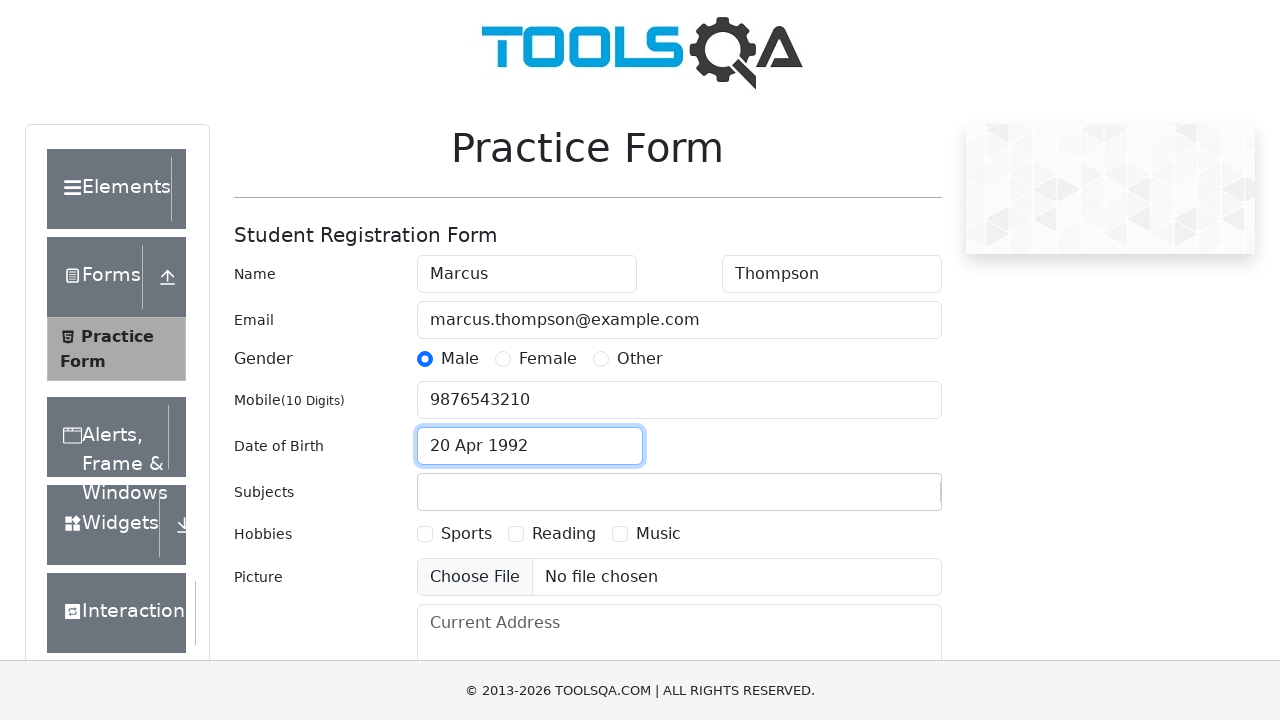

Filled subjects input with 'Chemistry' on input[id="subjectsInput"]
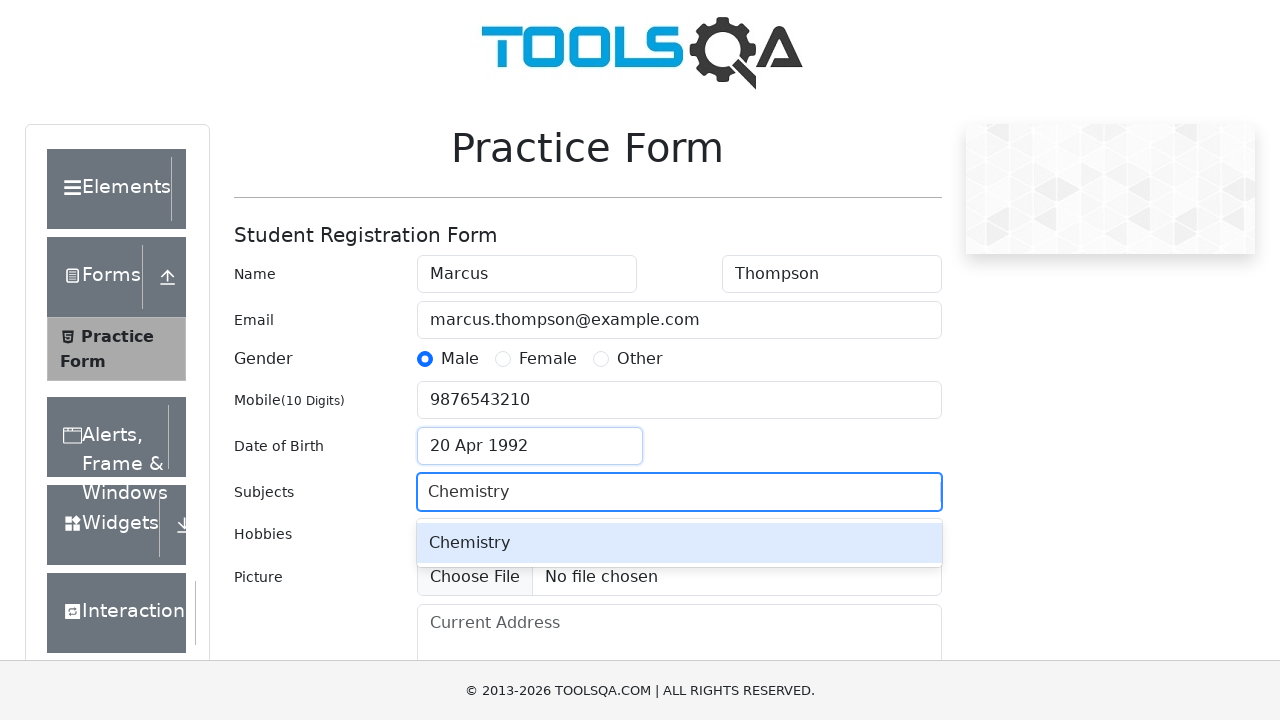

Pressed Enter to add Chemistry subject on input[id="subjectsInput"]
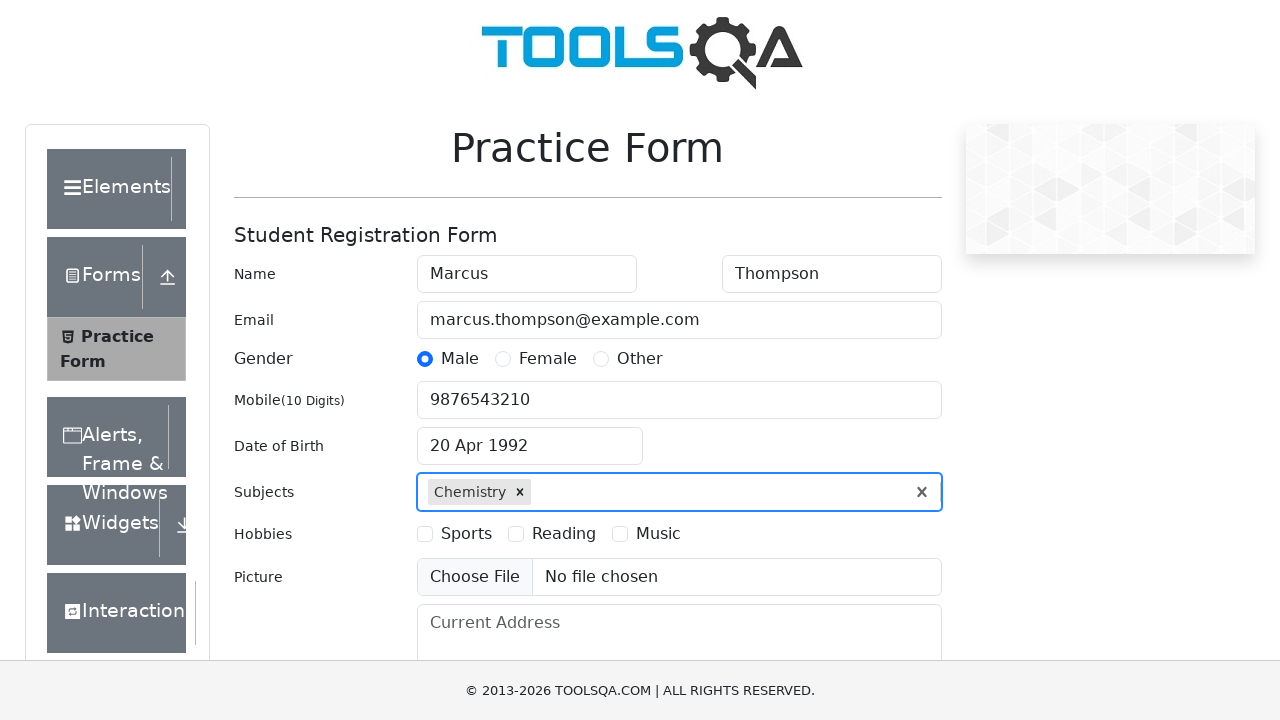

Filled subjects input with 'English' on input[id="subjectsInput"]
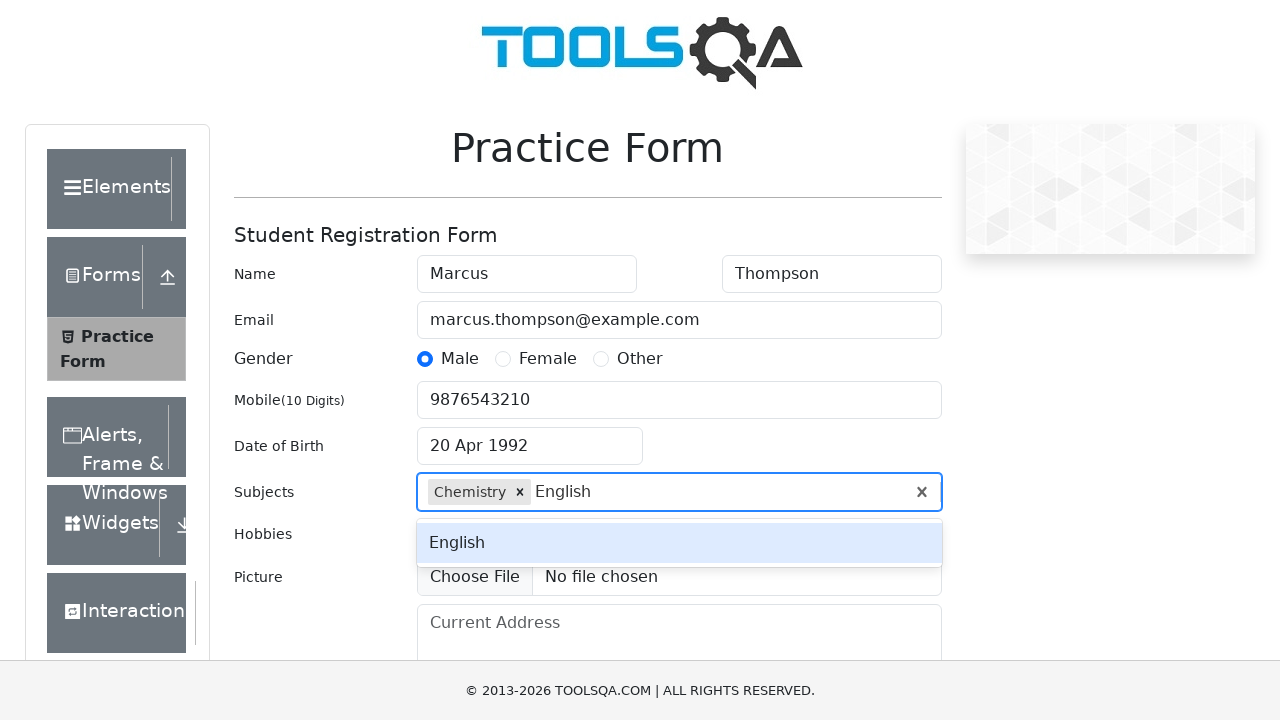

Pressed Enter to add English subject on input[id="subjectsInput"]
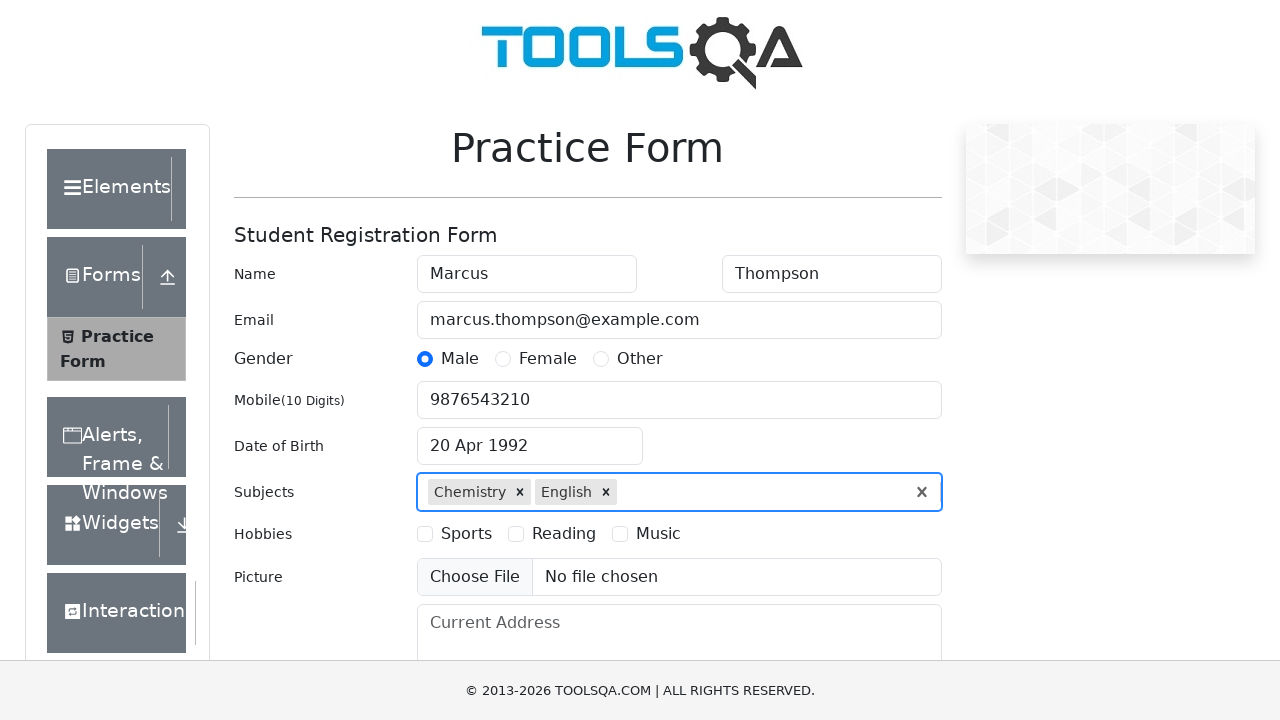

Selected hobbies (Sports) at (466, 534) on label[for="hobbies-checkbox-1"]
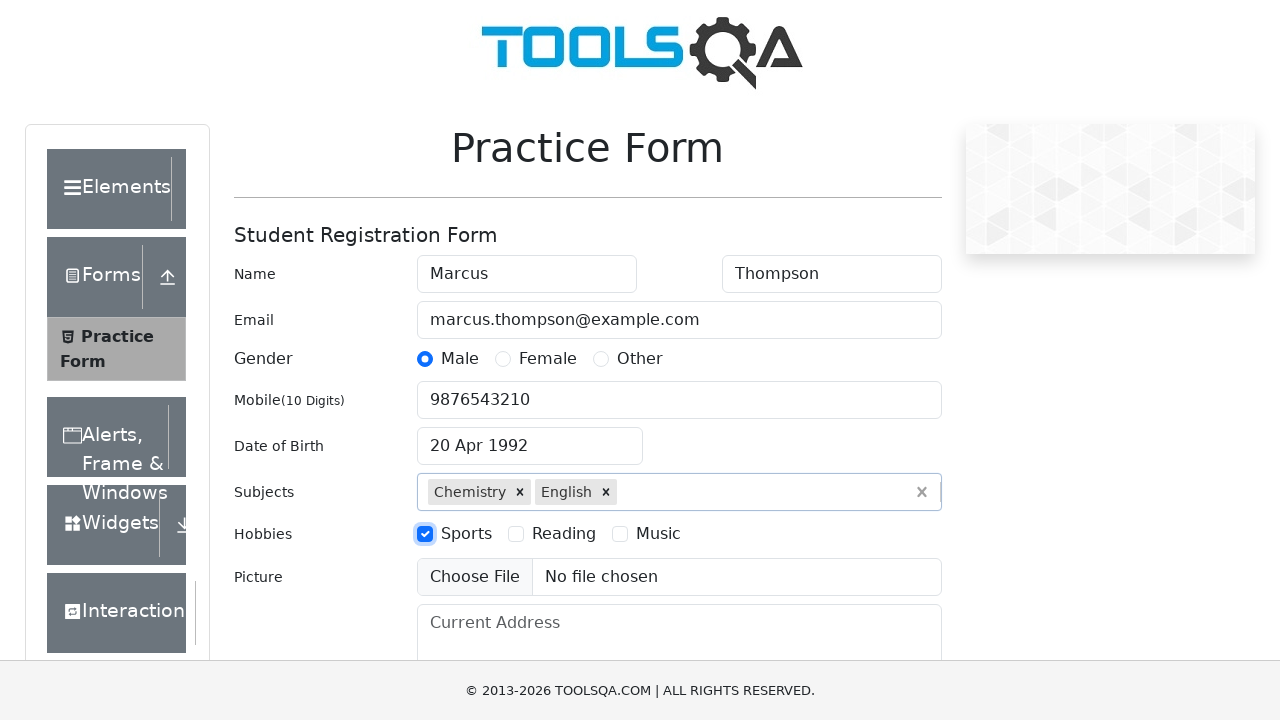

Filled current address with '456 Oak Avenue, Brooklyn' on textarea[id="currentAddress"]
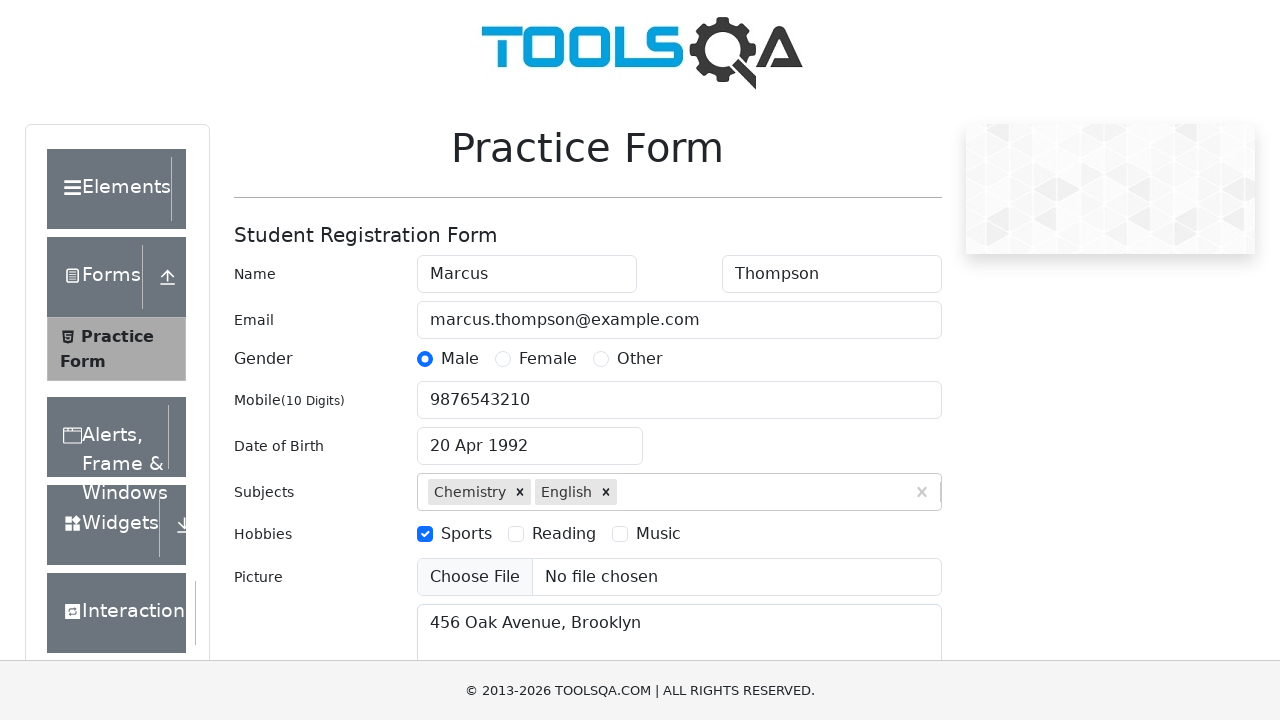

Clicked state dropdown to open it at (527, 437) on #state
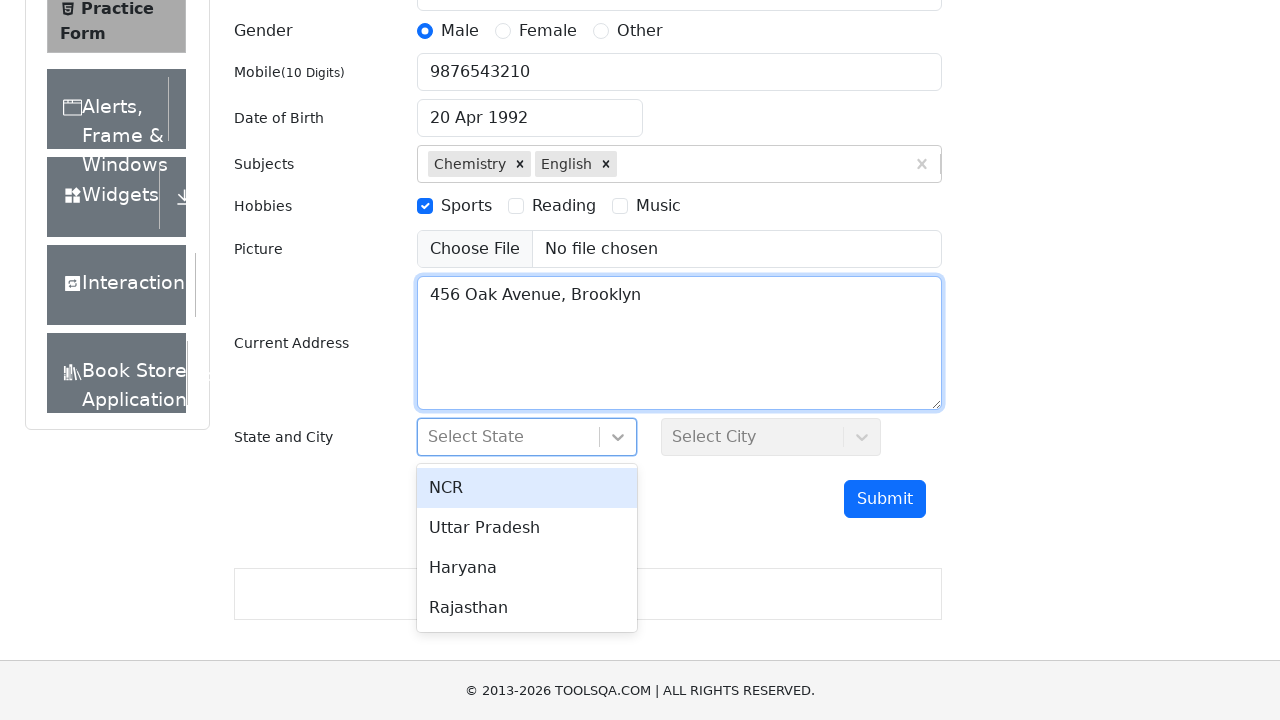

Selected first option from state dropdown at (527, 488) on div[id*="react-select-3-option-0"]
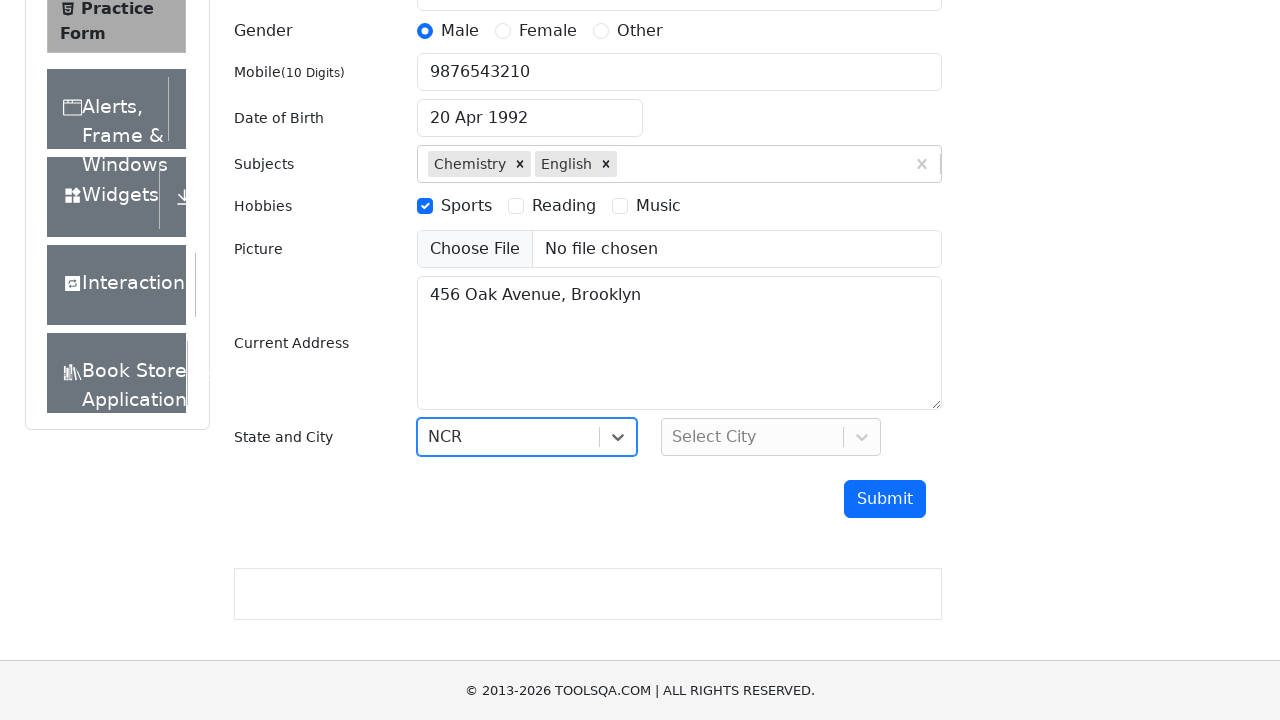

Clicked city dropdown to open it at (771, 437) on #city
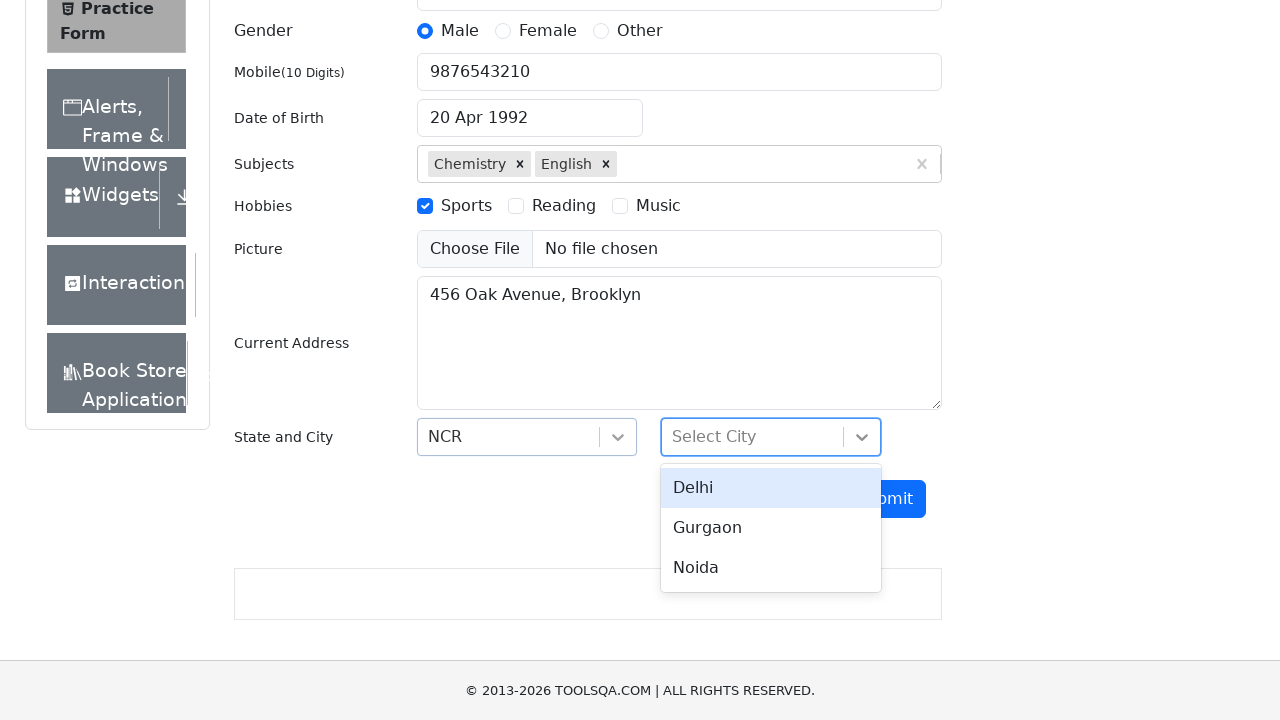

Selected first option from city dropdown at (771, 488) on div[id*="react-select-4-option-0"]
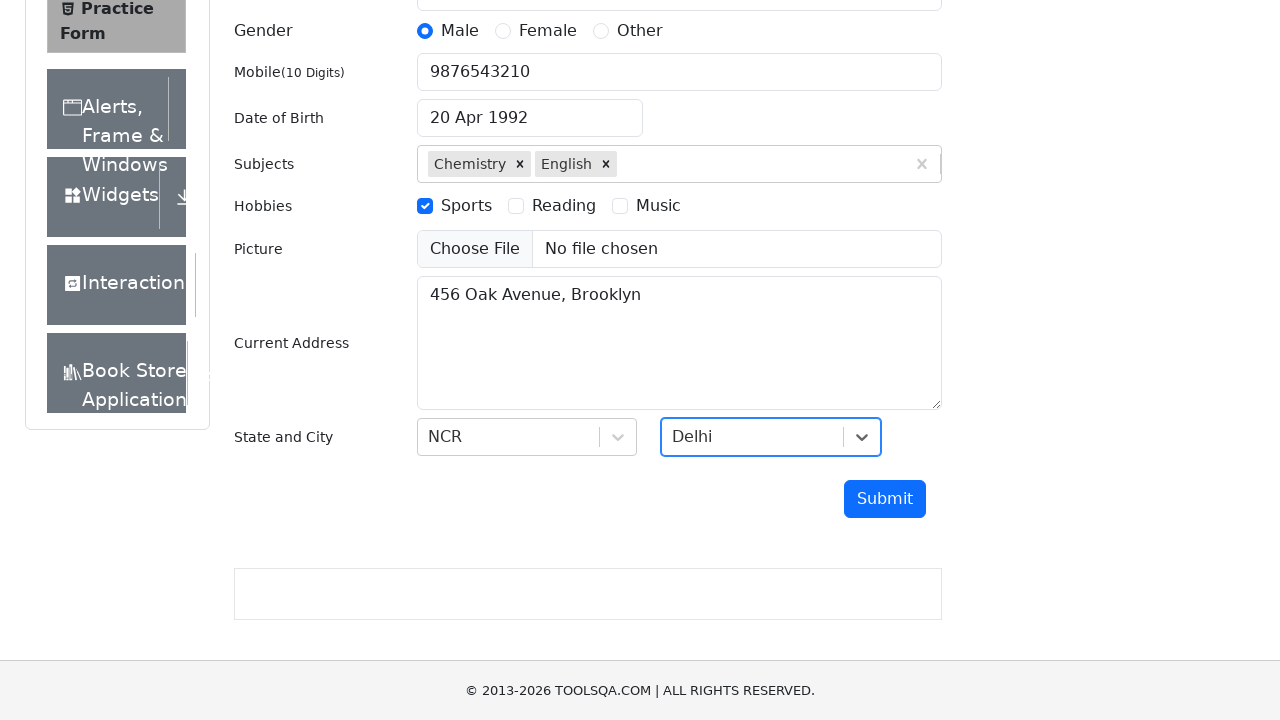

Clicked submit button to submit the form at (885, 499) on button[id="submit"]
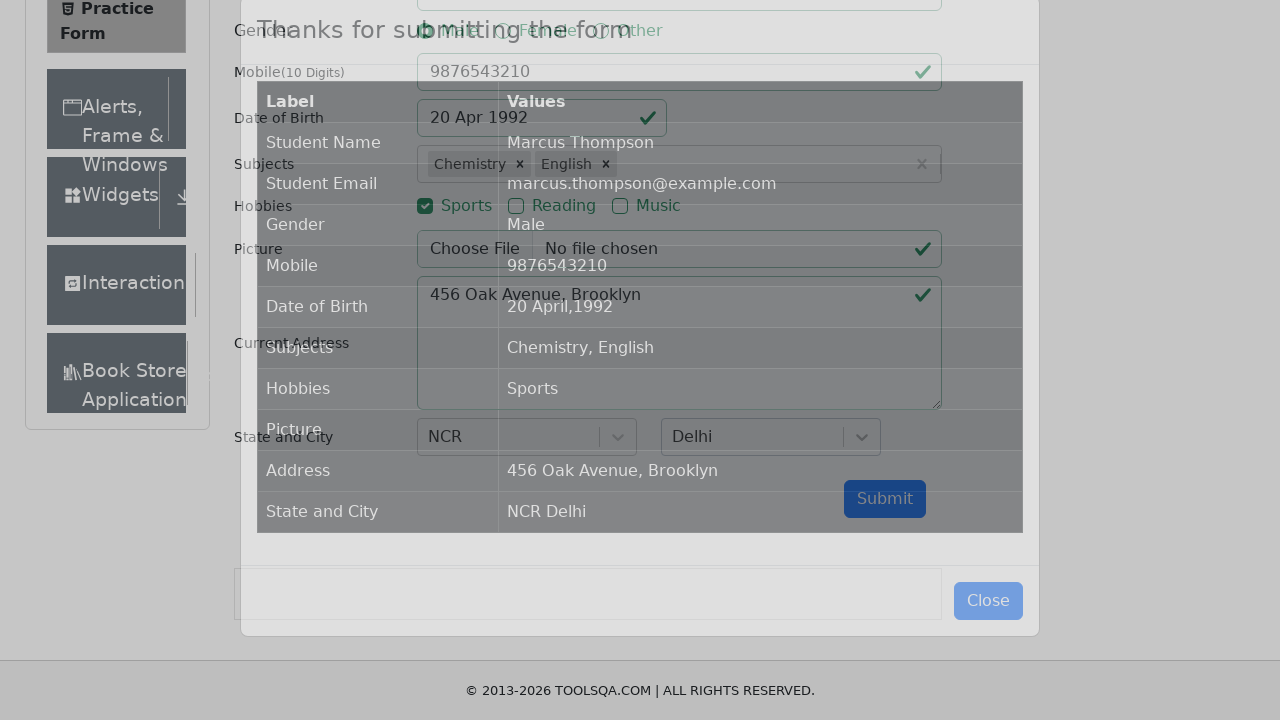

Waited for success modal to appear and verified form submission
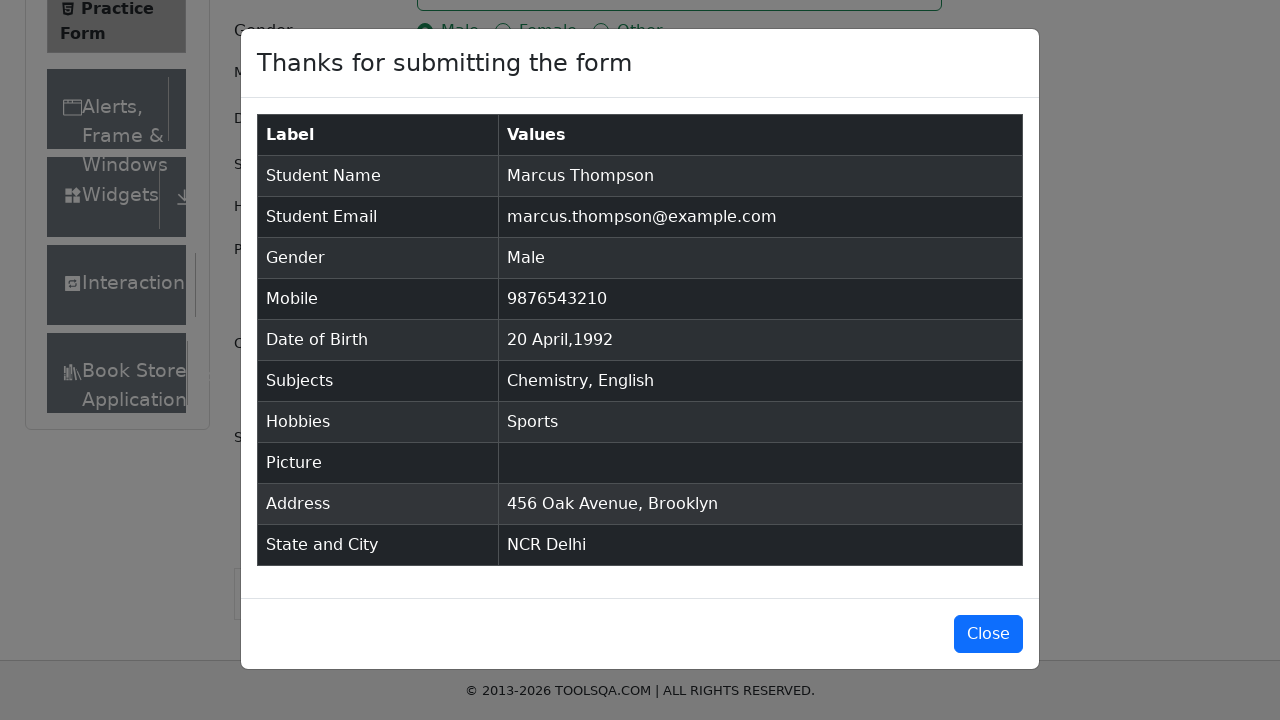

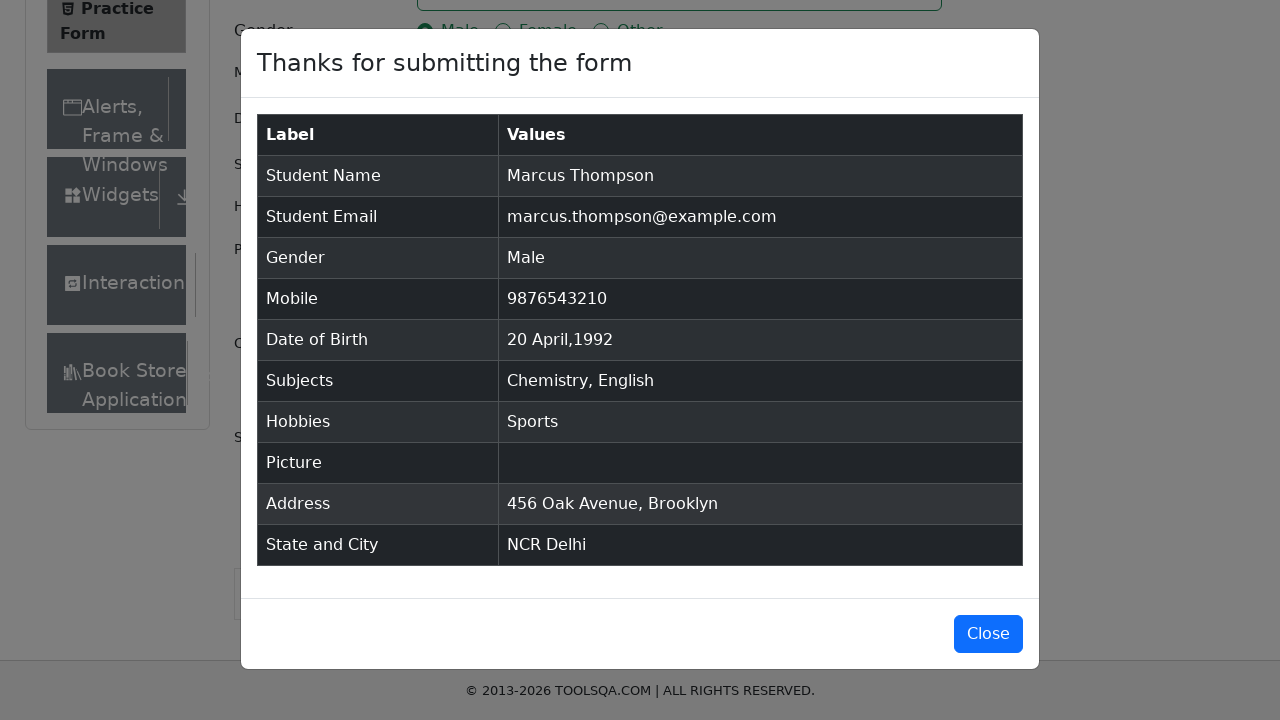